Tests various keyboard operations including arrow keys, typing, Tab navigation, Backspace, copy/paste (Ctrl+A, Ctrl+C, Ctrl+V), and Enter key on a text form

Starting URL: https://demoqa.com/text-box

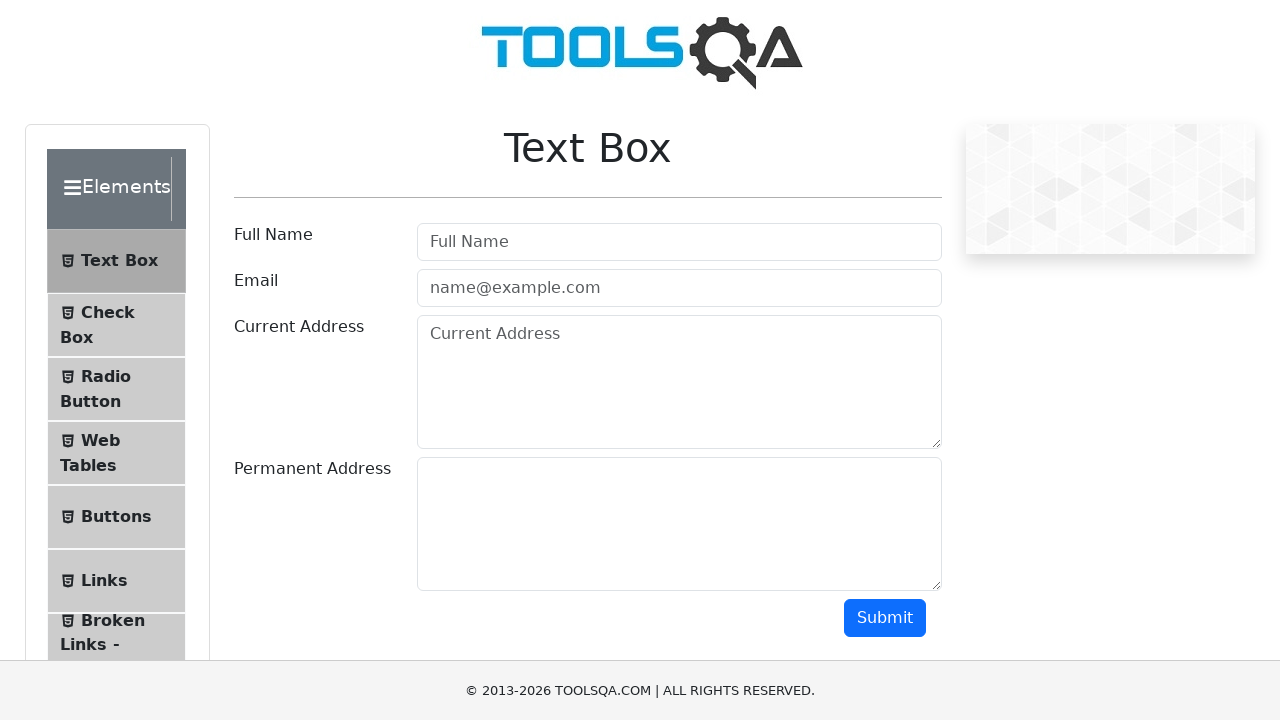

Filled Full Name field with 'Test Usr' on internal:attr=[placeholder="Full Name"i]
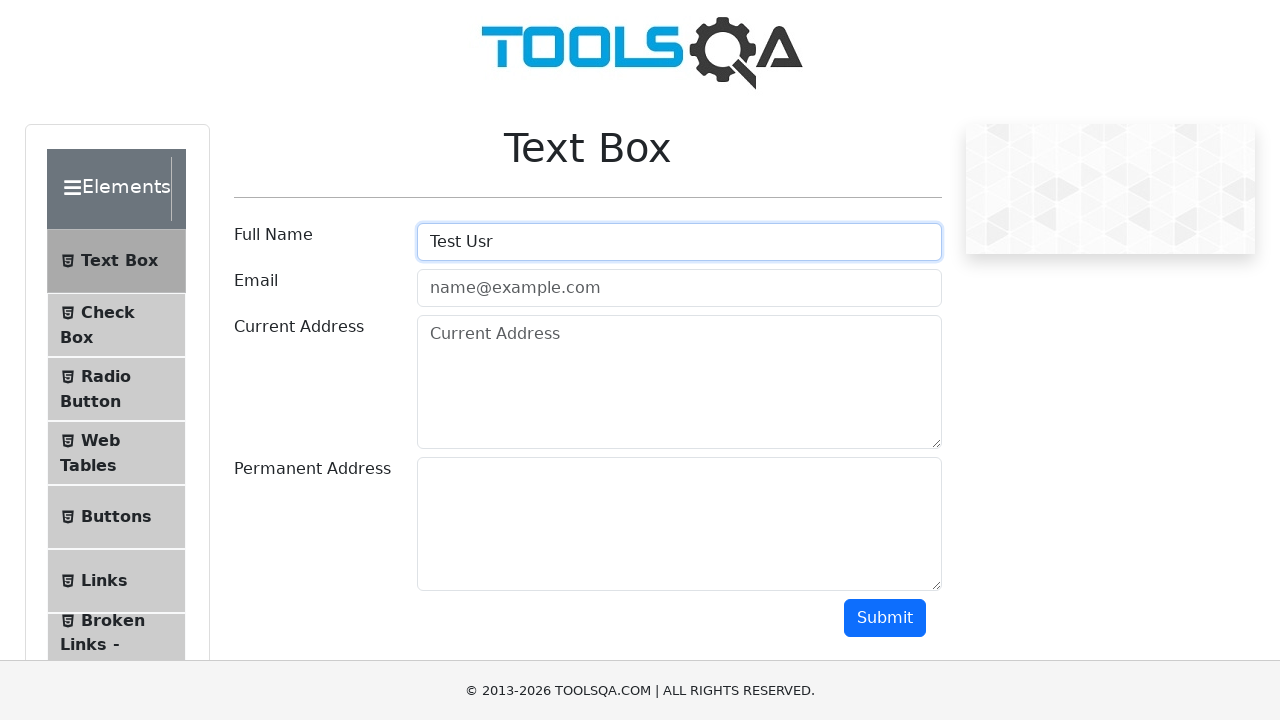

Pressed ArrowLeft to move cursor left
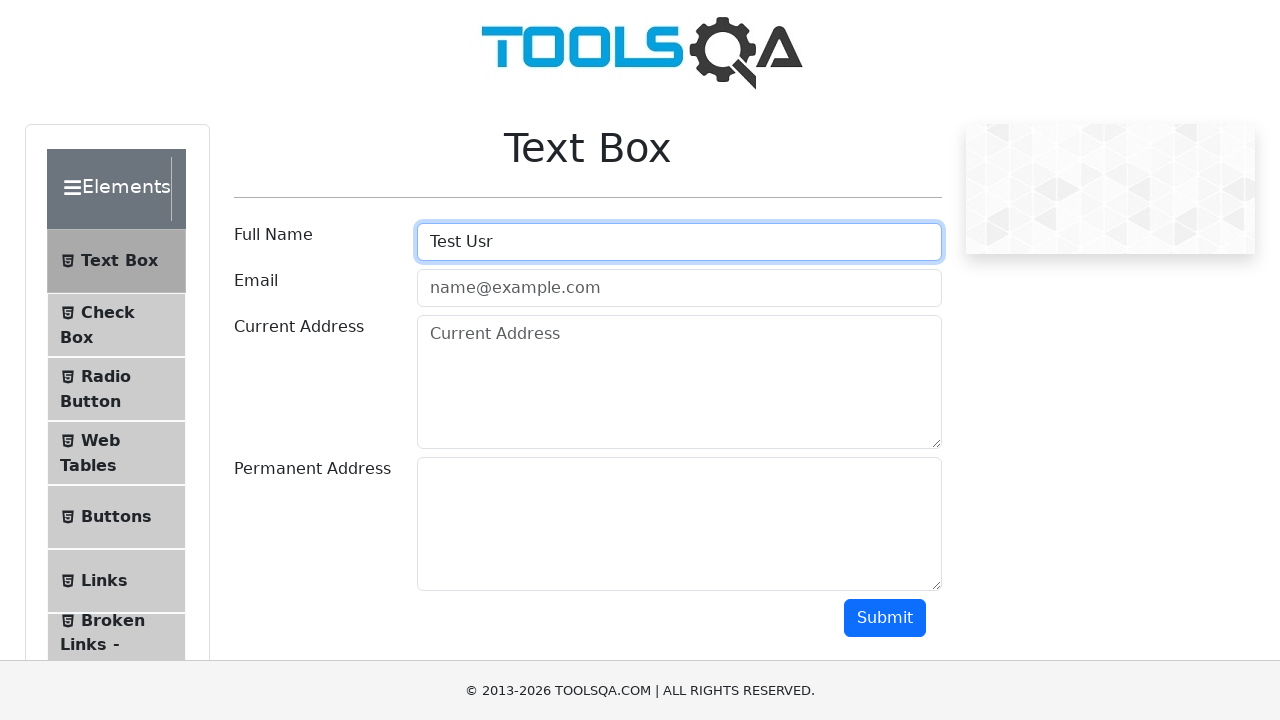

Typed 'e' at cursor position
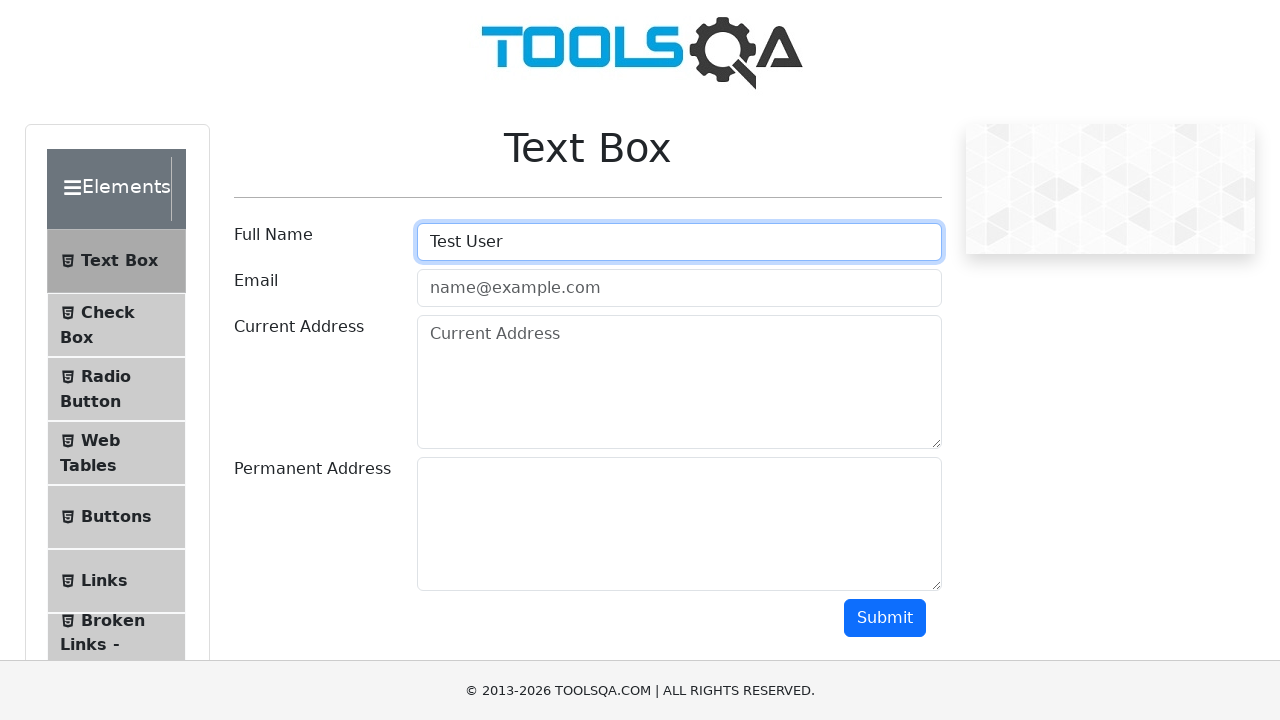

Pressed ArrowRight to move cursor right
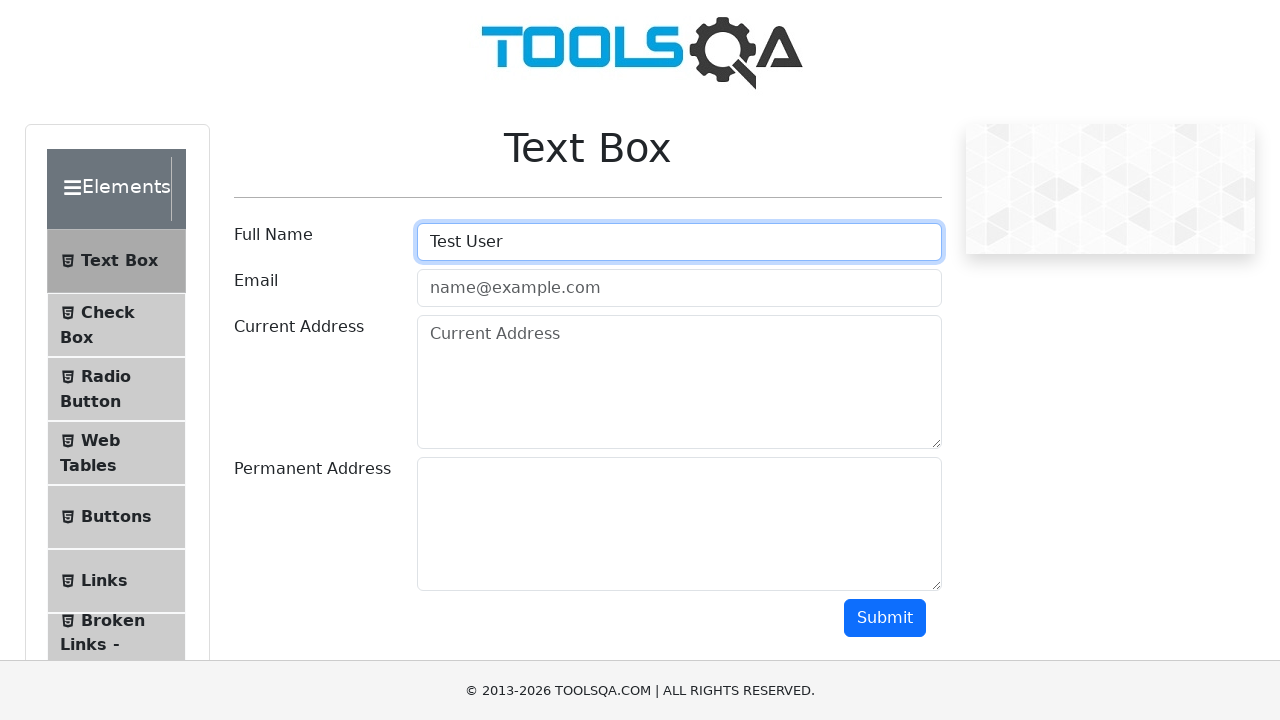

Typed 's' to complete 'Test Users'
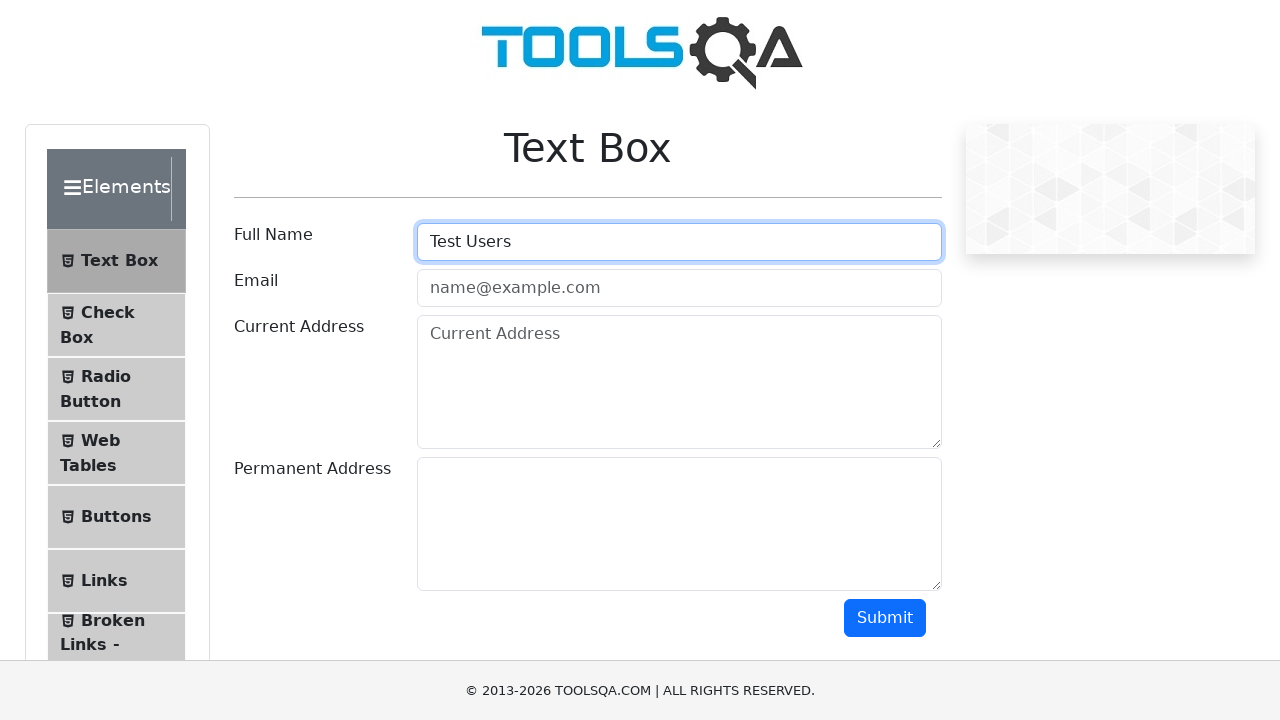

Pressed Tab to navigate to email field
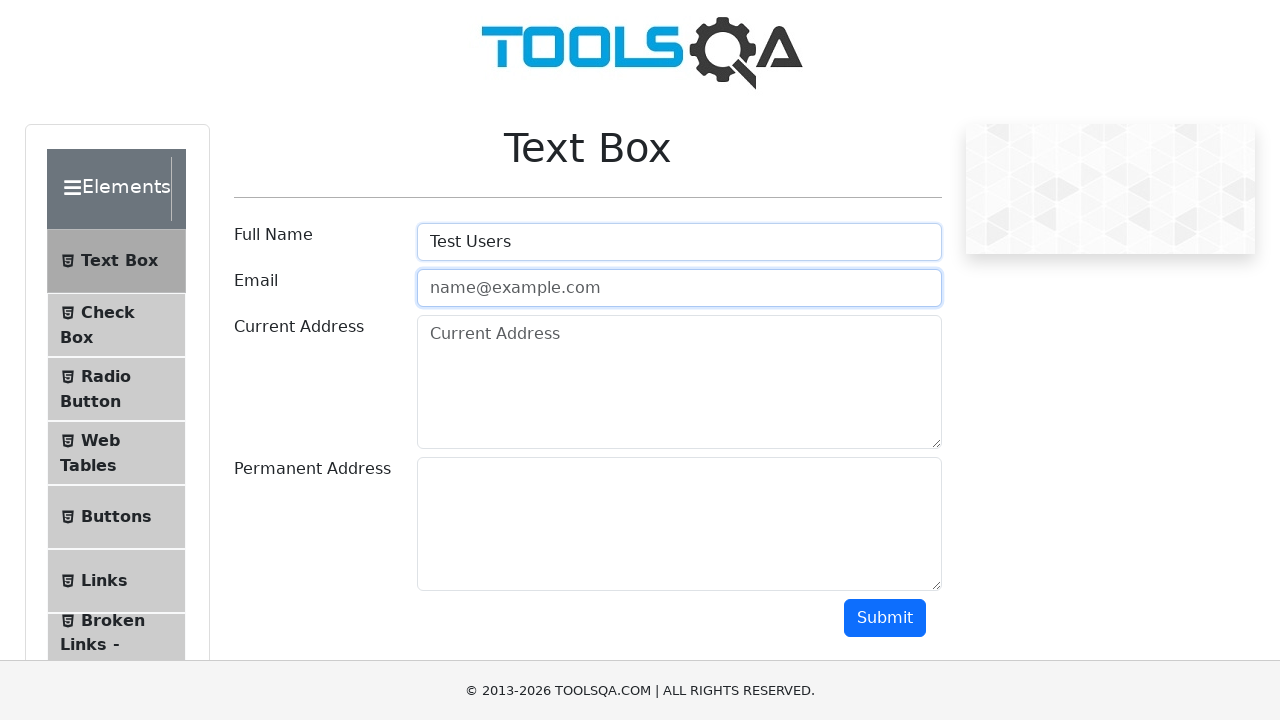

Typed email address with typo 'test@example.con'
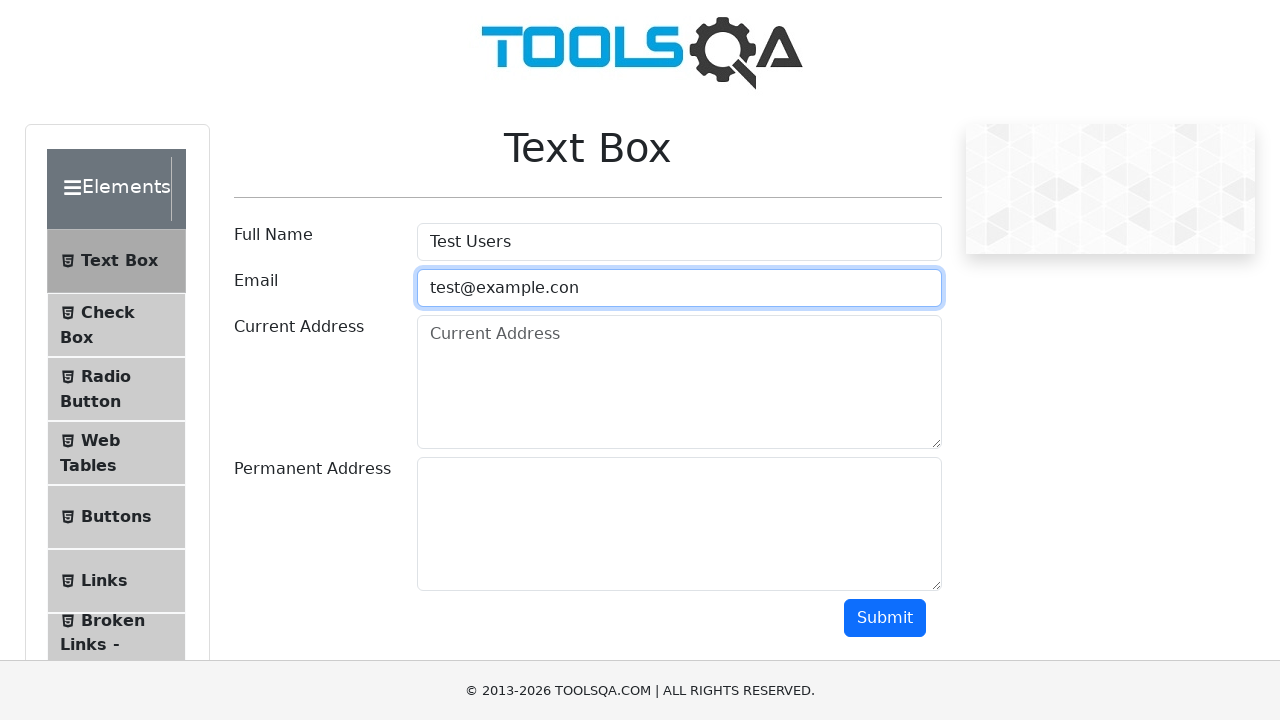

Pressed Backspace to delete the 'n' character
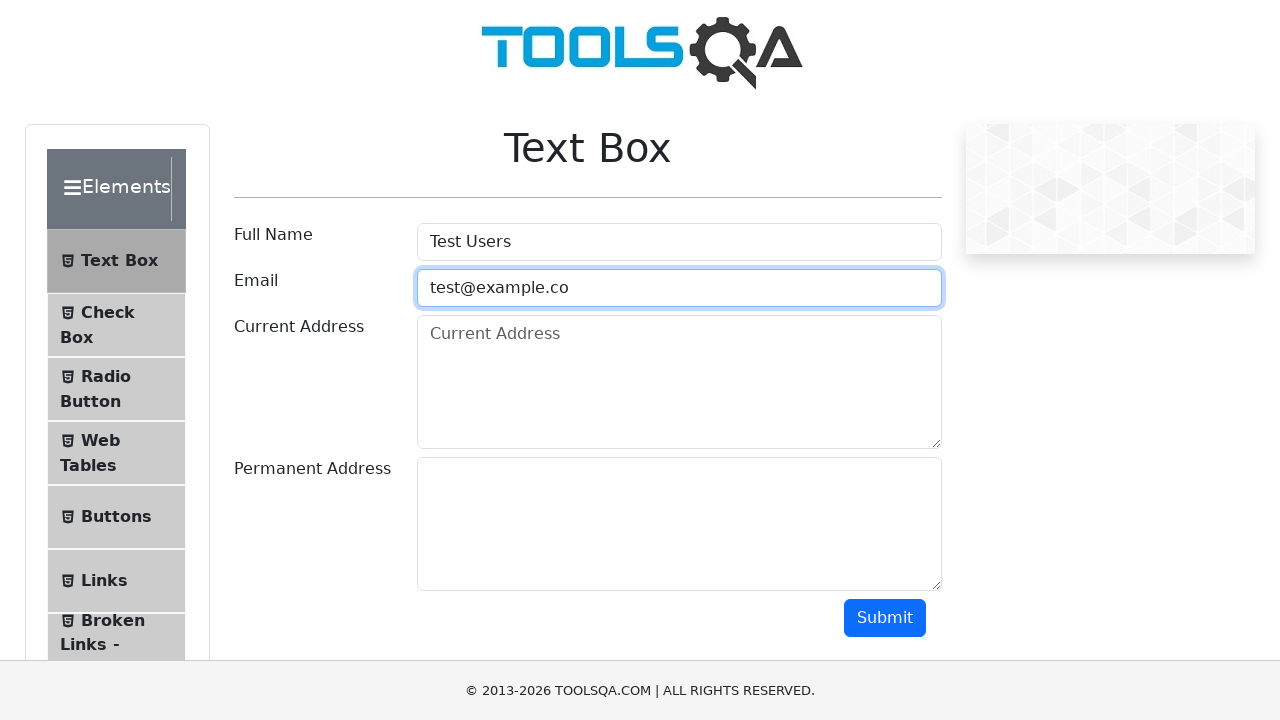

Typed 'm' to fix email to 'test@example.com'
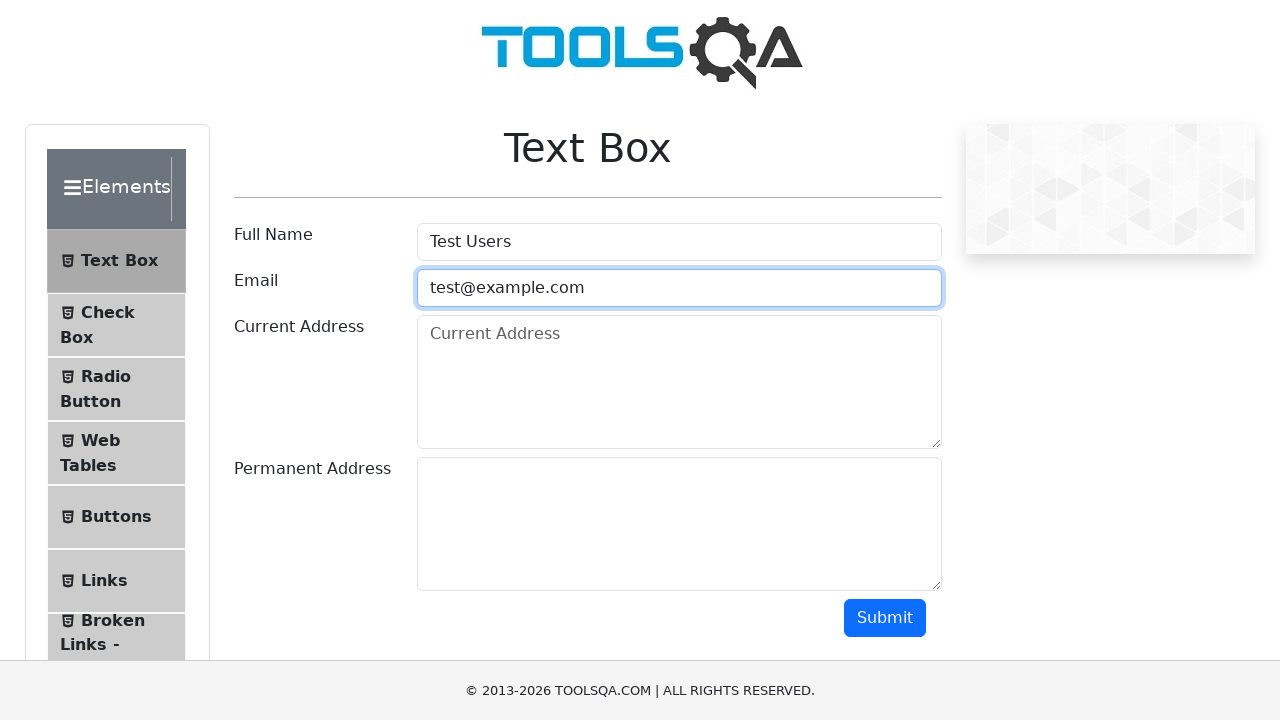

Pressed Tab to navigate to current address field
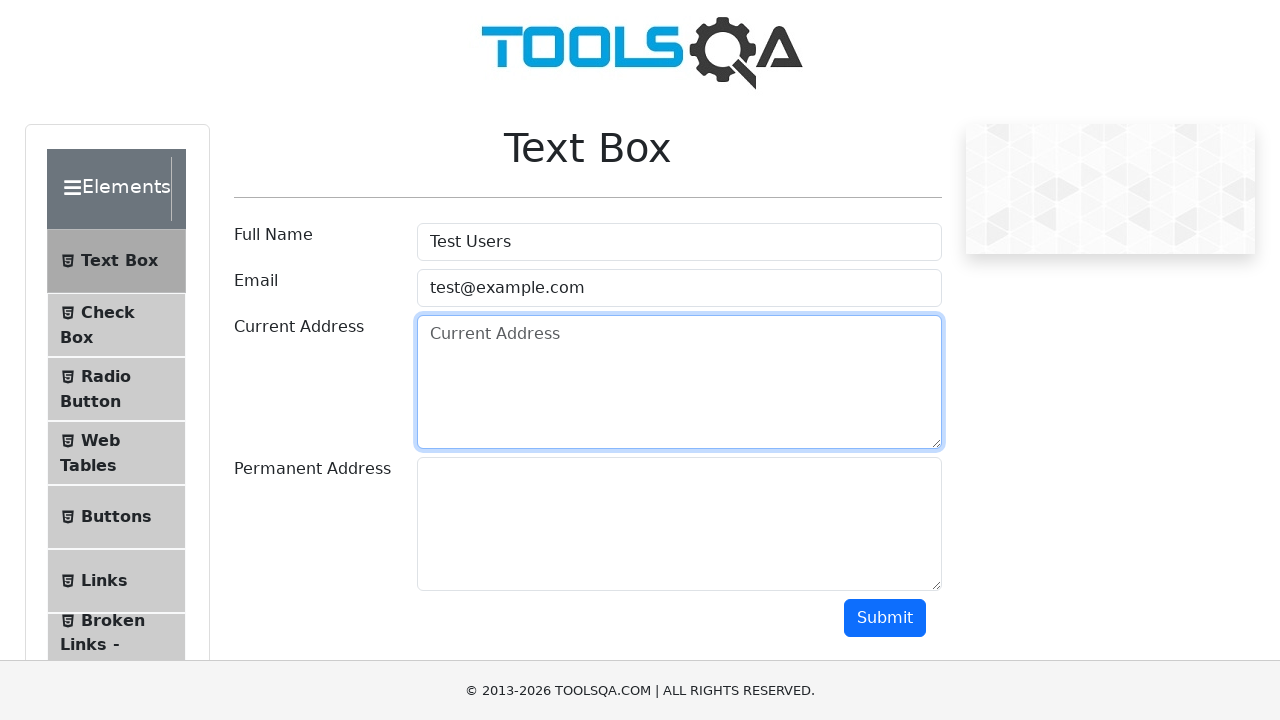

Typed current address 'Some address'
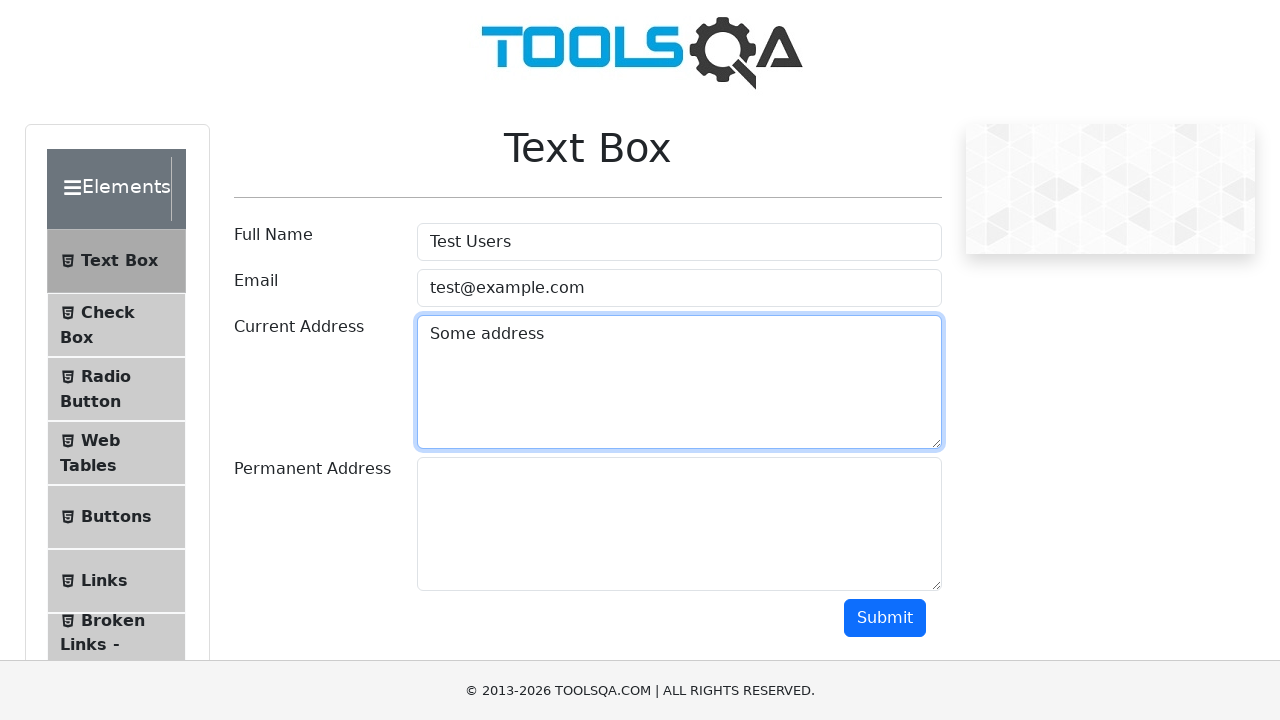

Pressed Control+A to select all text in current address field
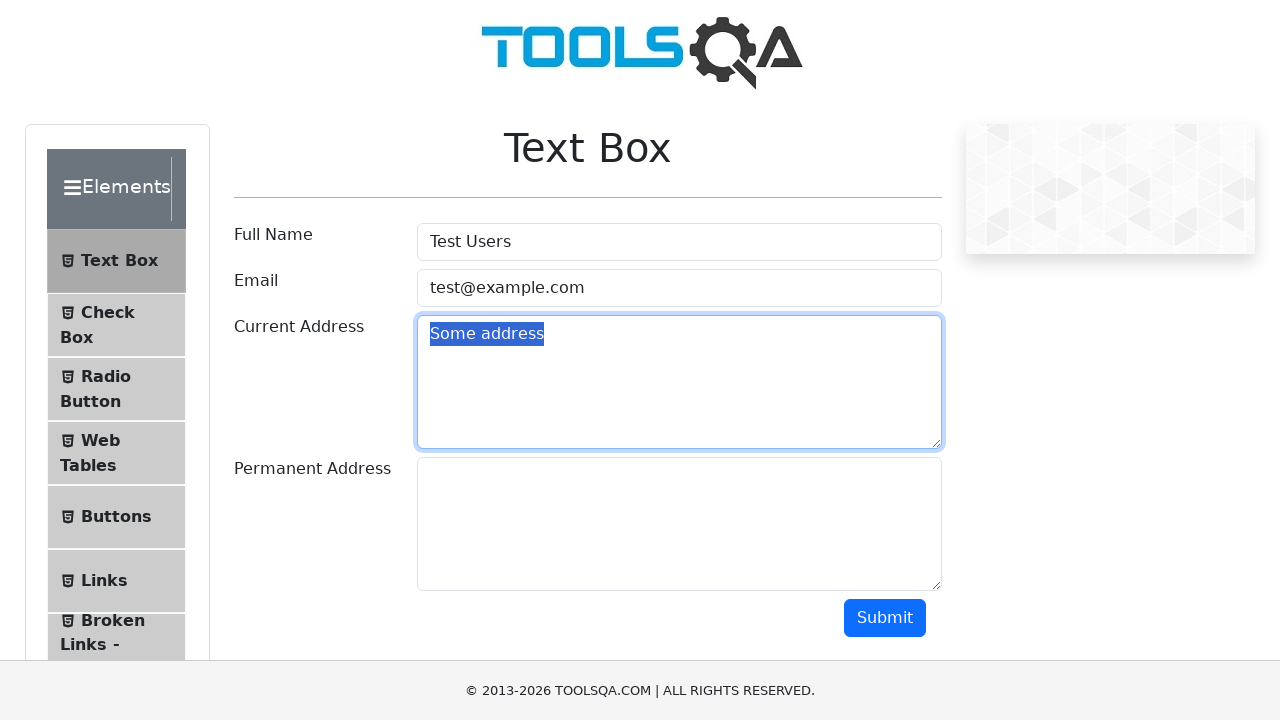

Pressed Control+C to copy the selected address
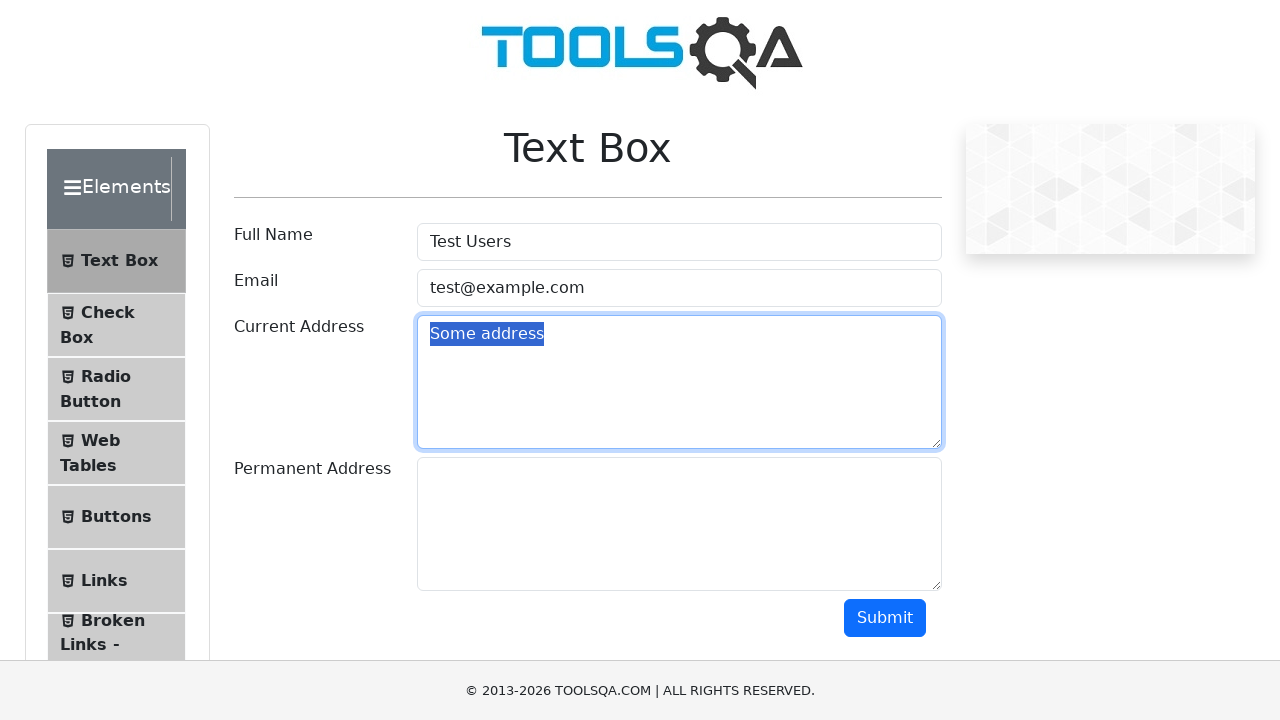

Pressed Tab to navigate to permanent address field
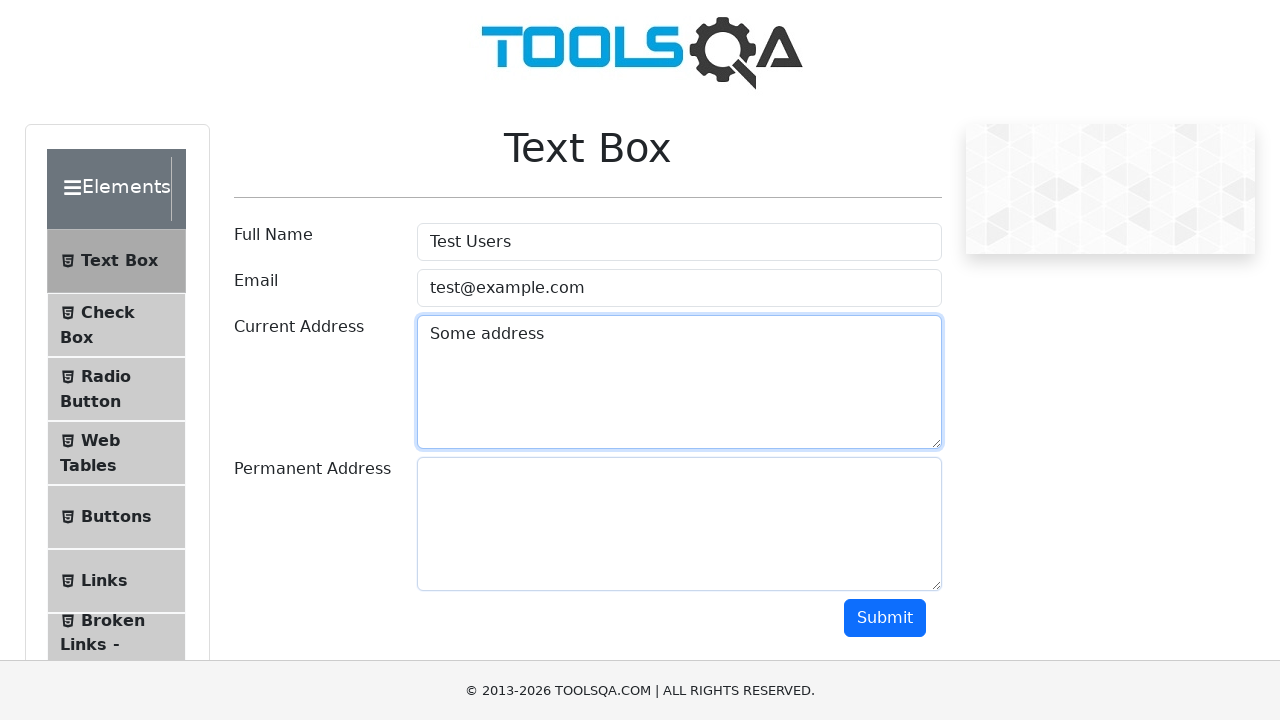

Pressed Control+V to paste the copied address
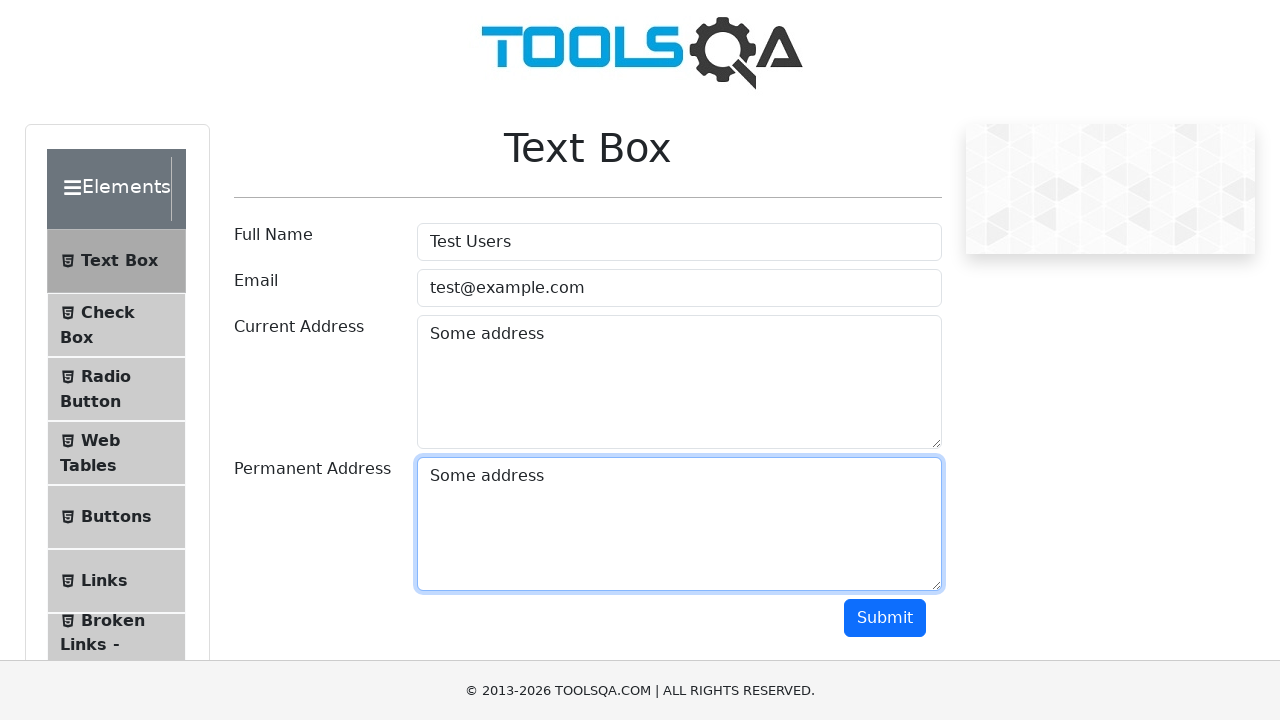

Pressed Tab to navigate to submit button
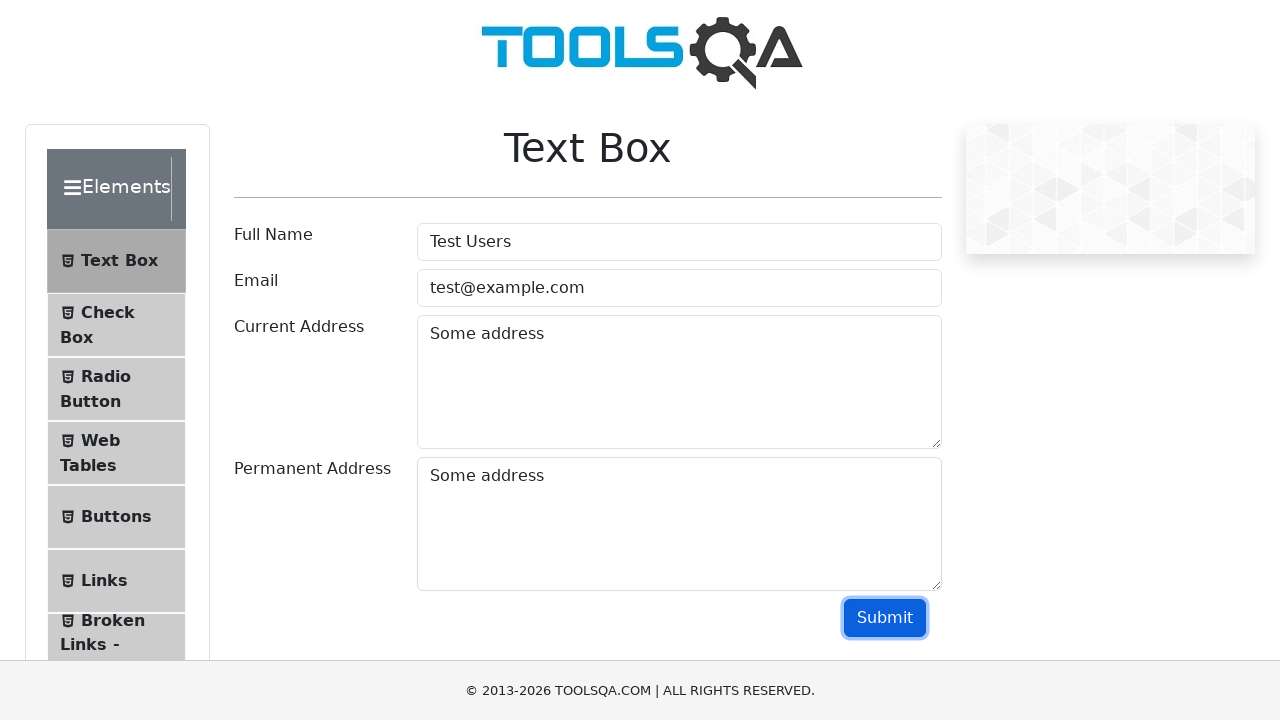

Pressed Enter to submit the form
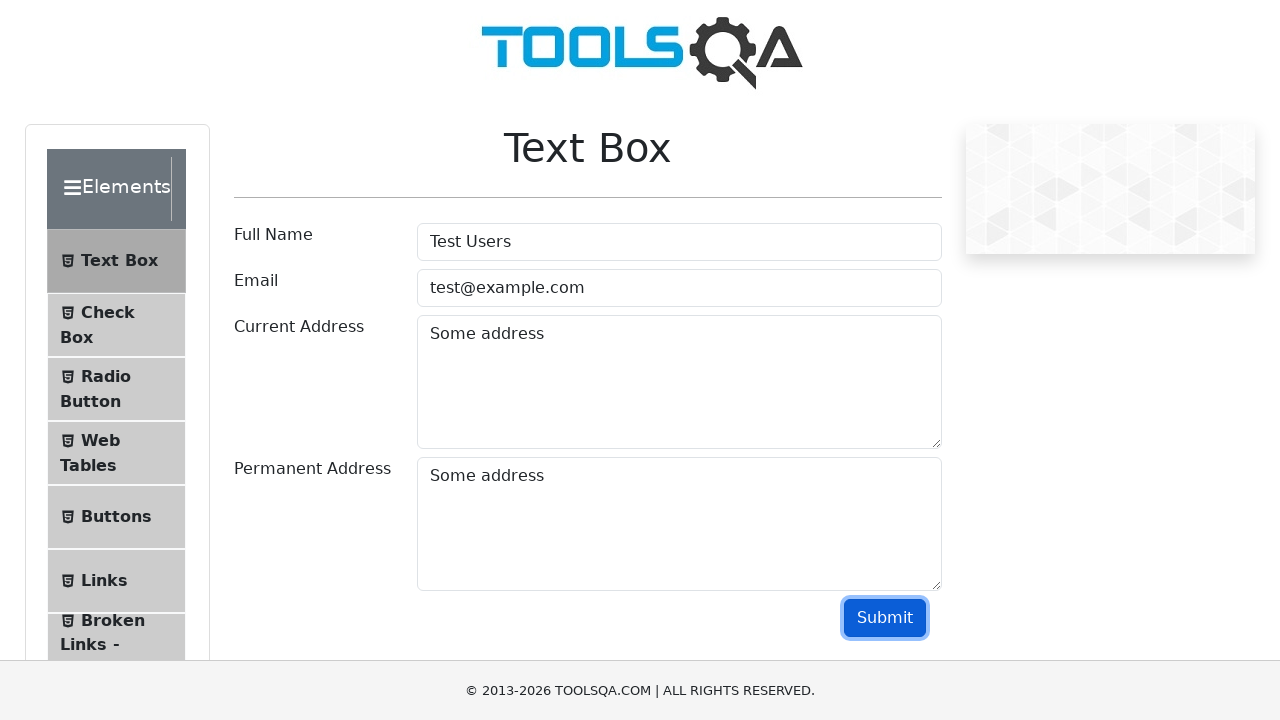

Waited for name output element to be visible
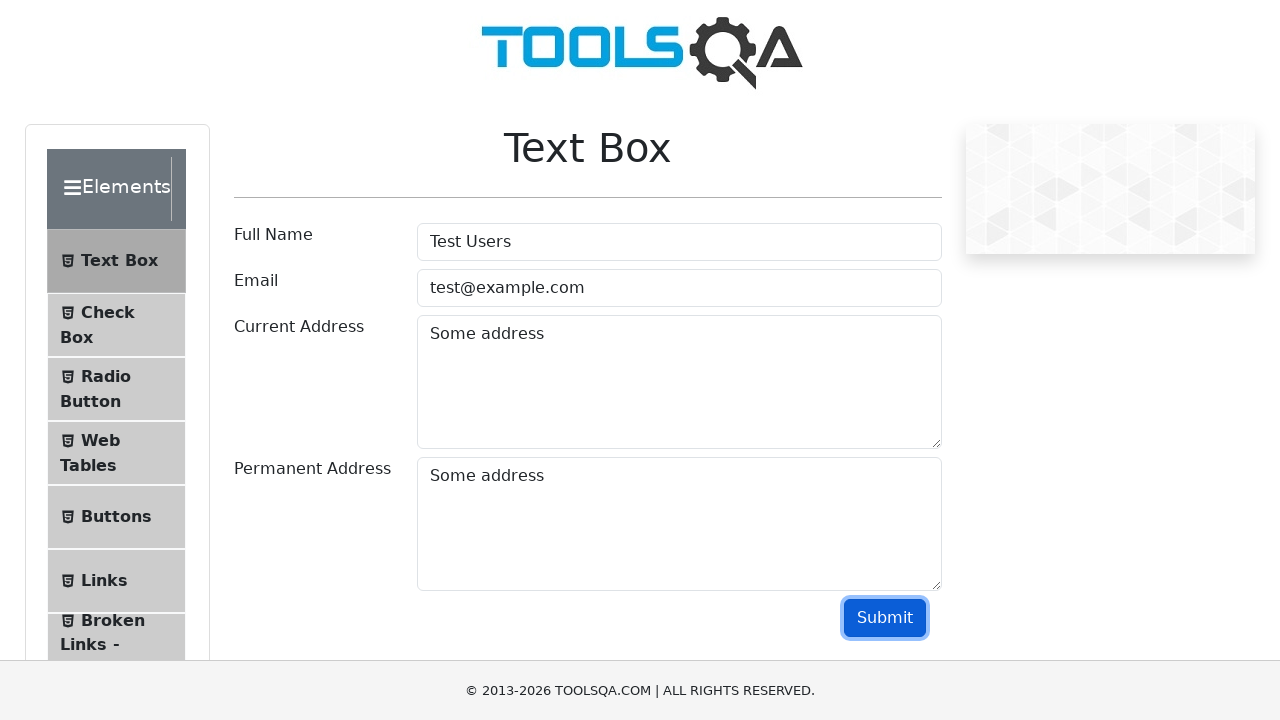

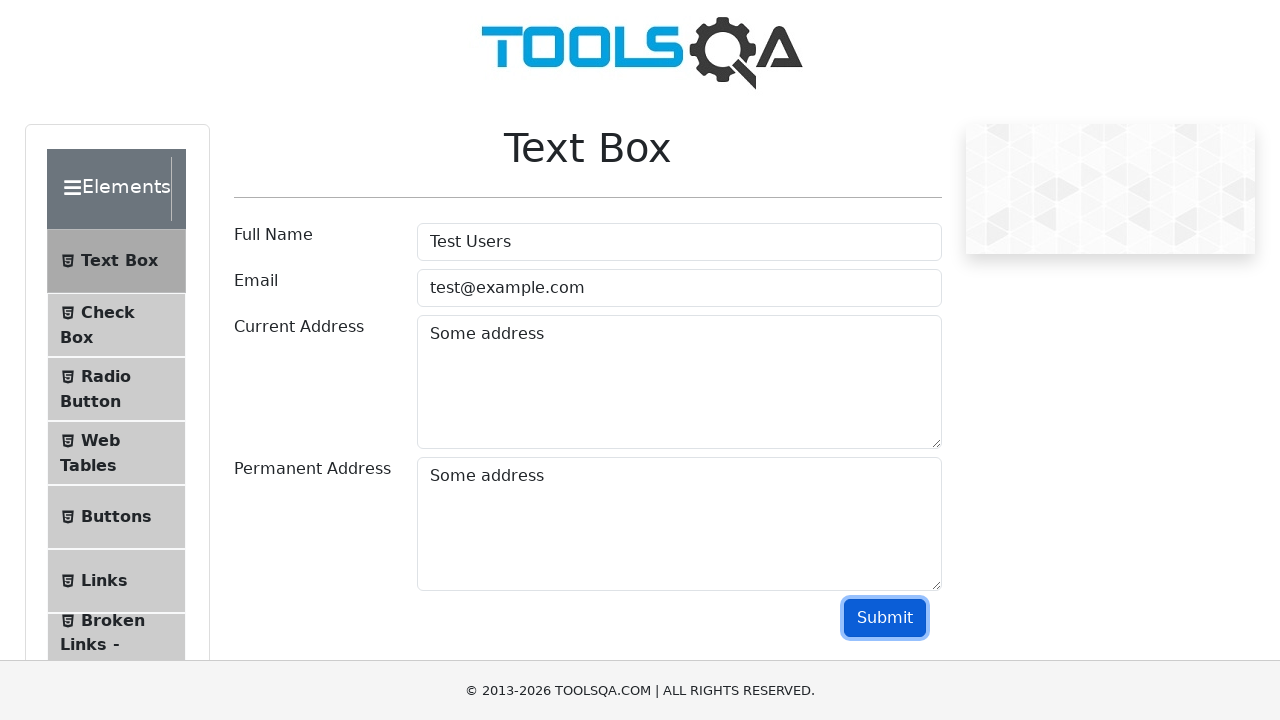